Tests hover functionality by hovering over an avatar image and verifying that additional user information (caption) appears on the page.

Starting URL: http://the-internet.herokuapp.com/hovers

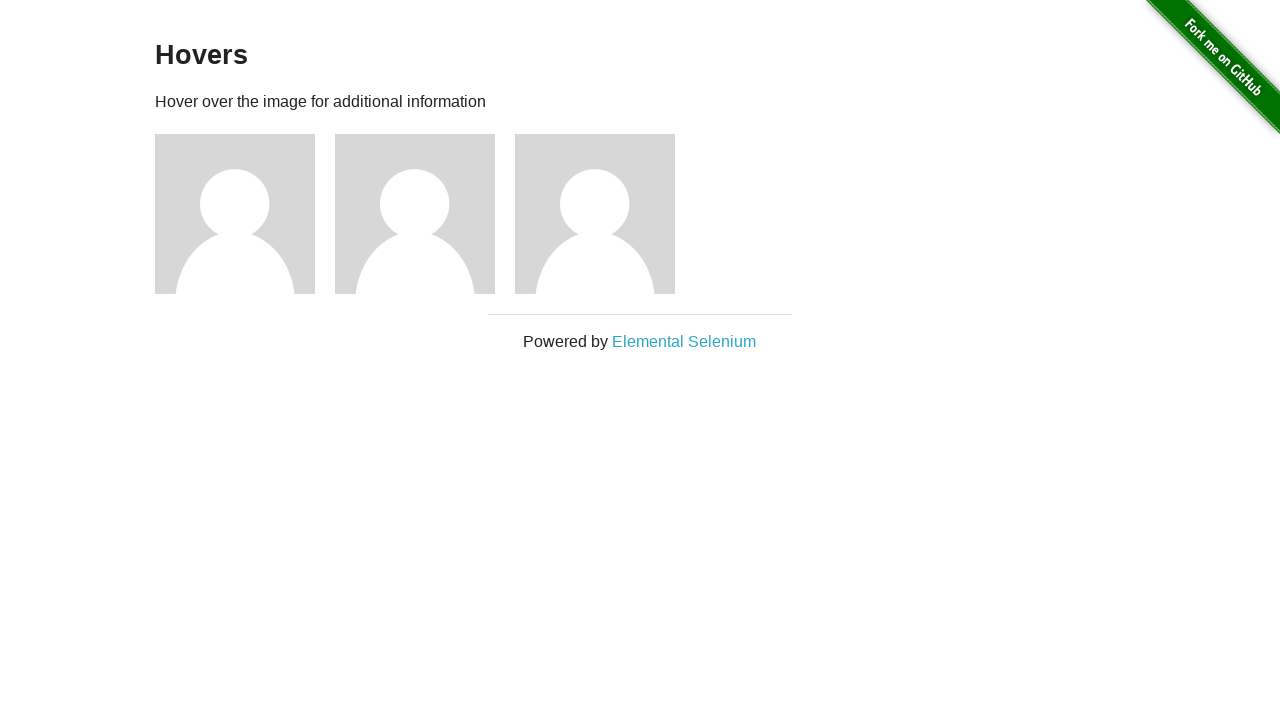

Located the first avatar figure element
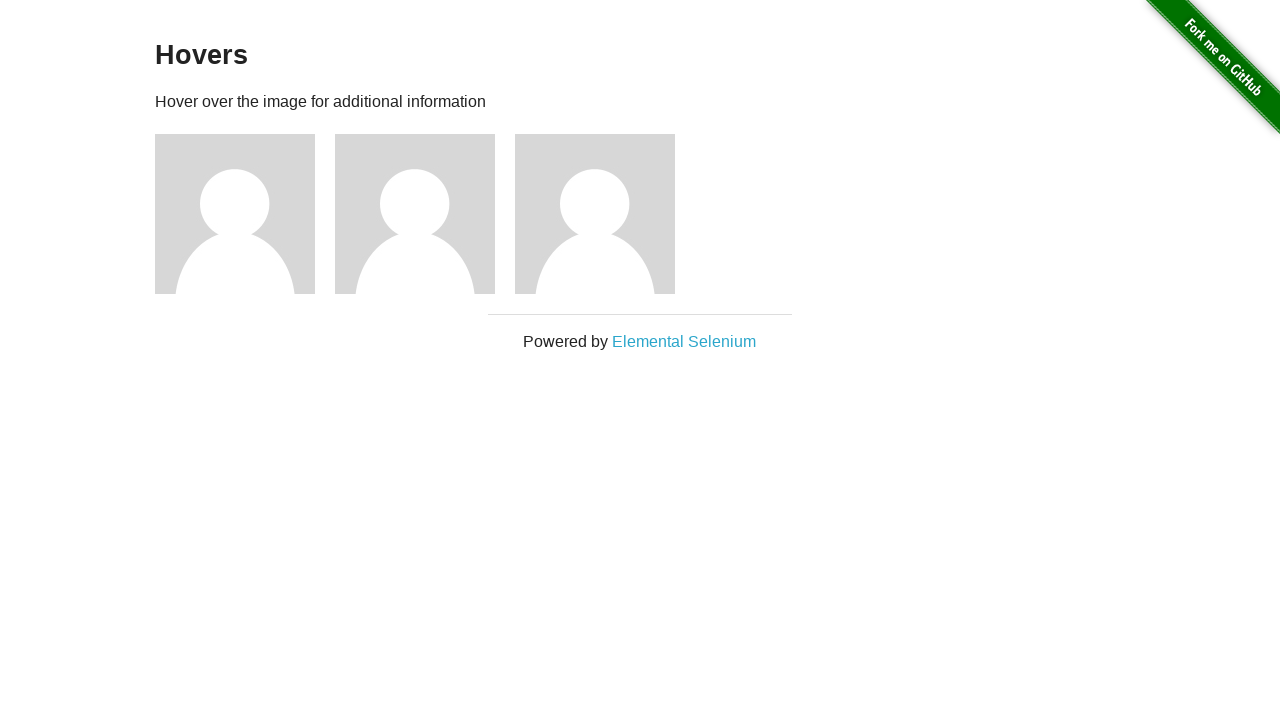

Hovered over the avatar image at (245, 214) on .figure >> nth=0
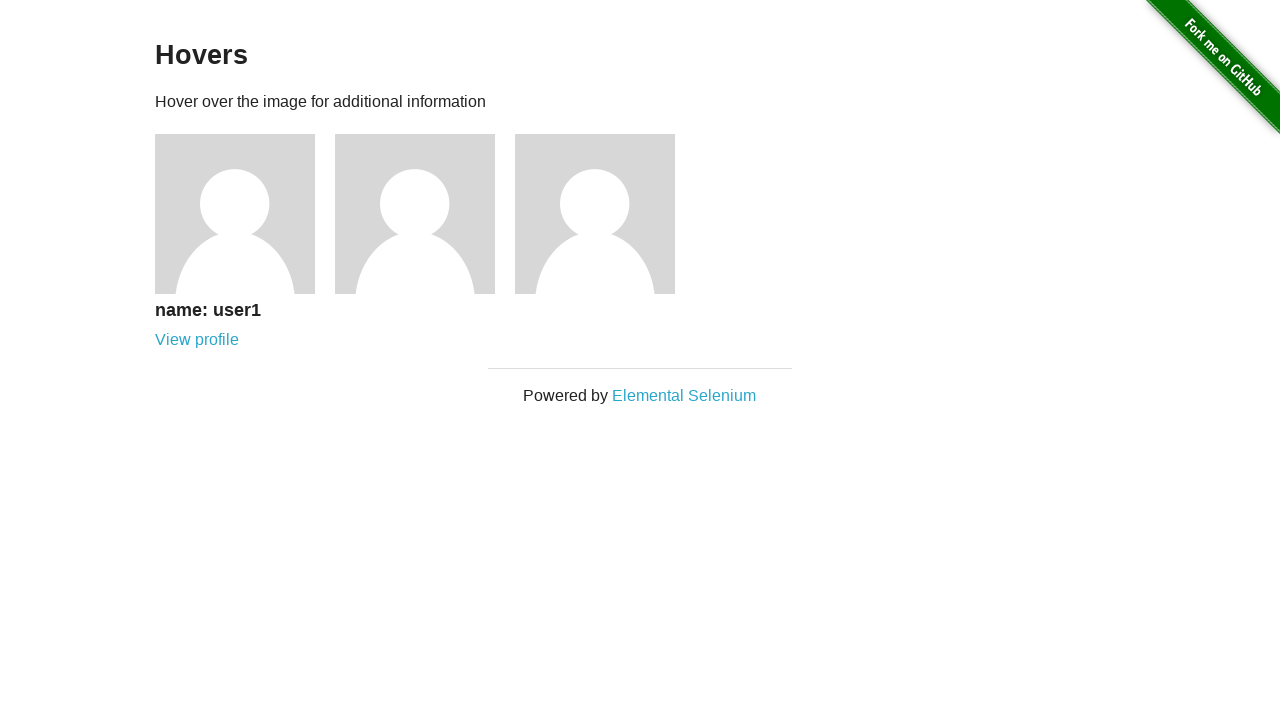

Located the caption element
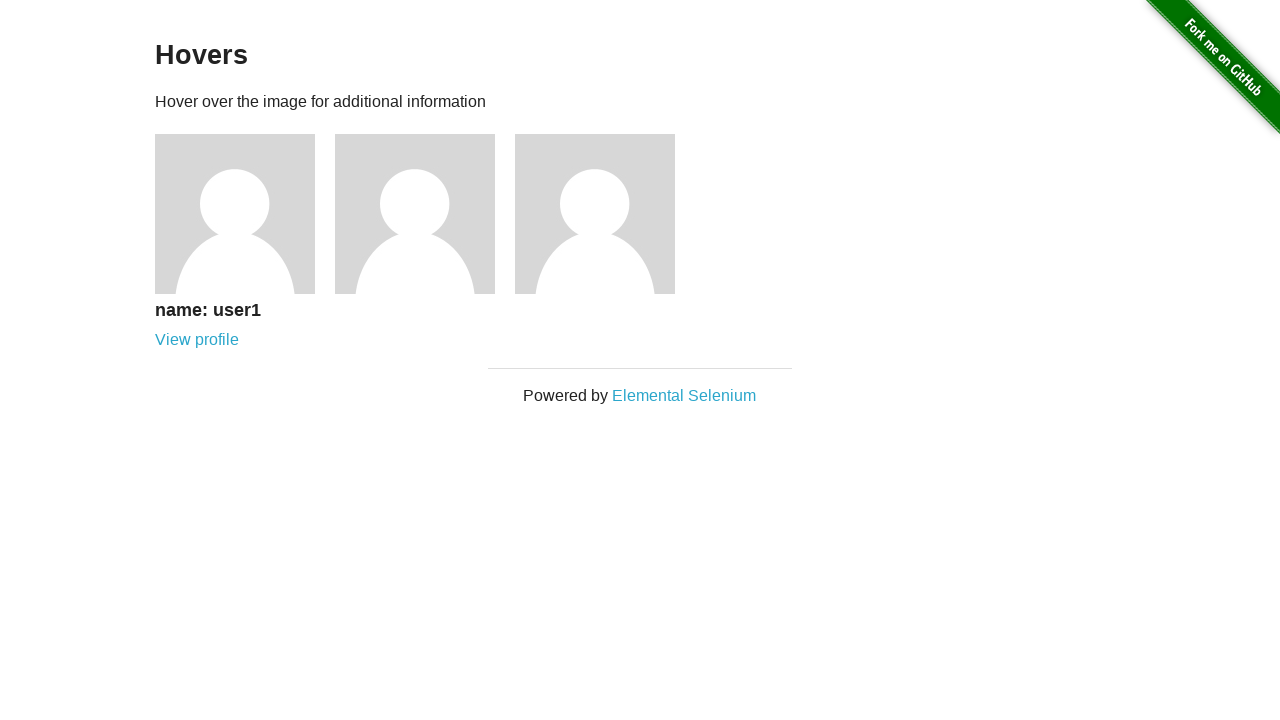

Waited for caption to become visible
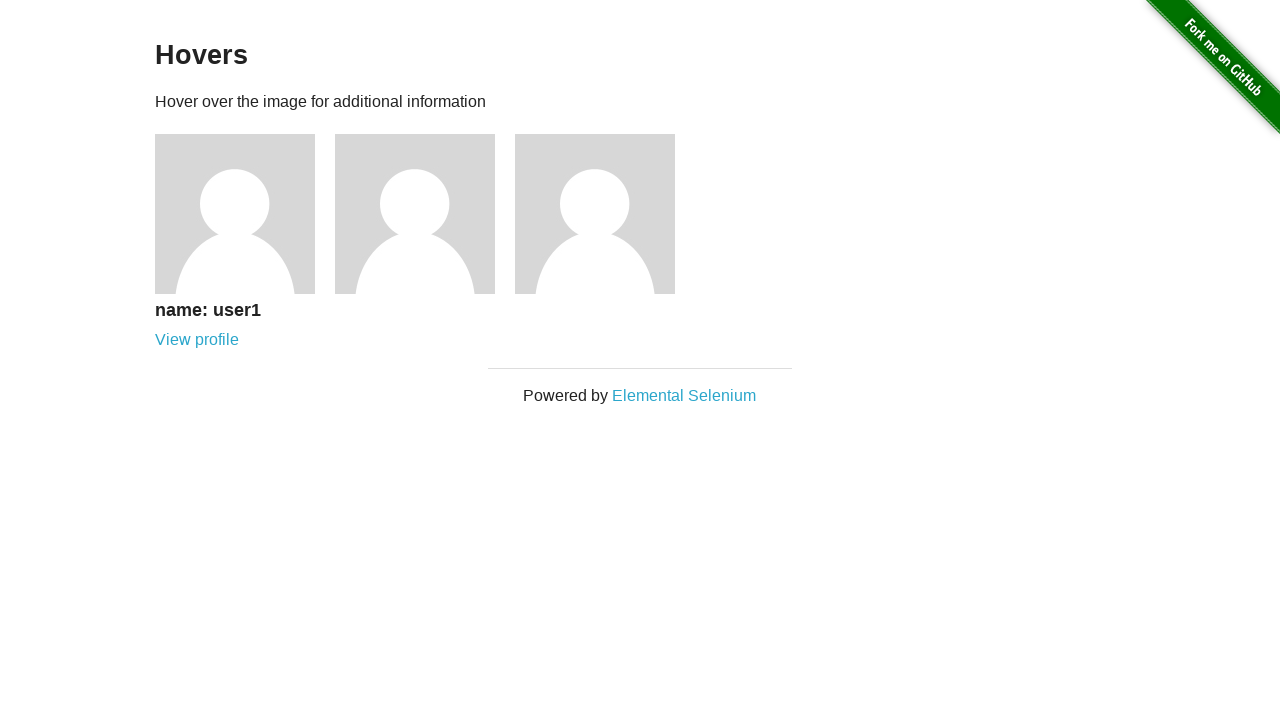

Verified that the caption is visible on the page
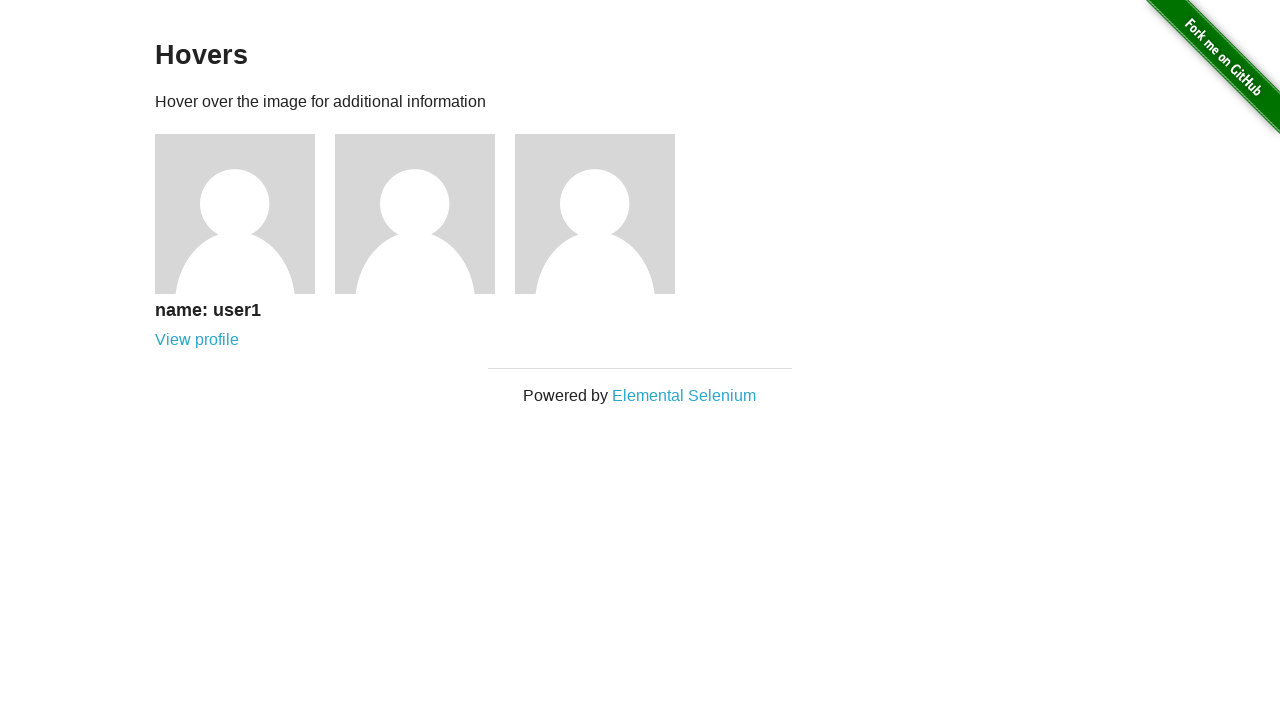

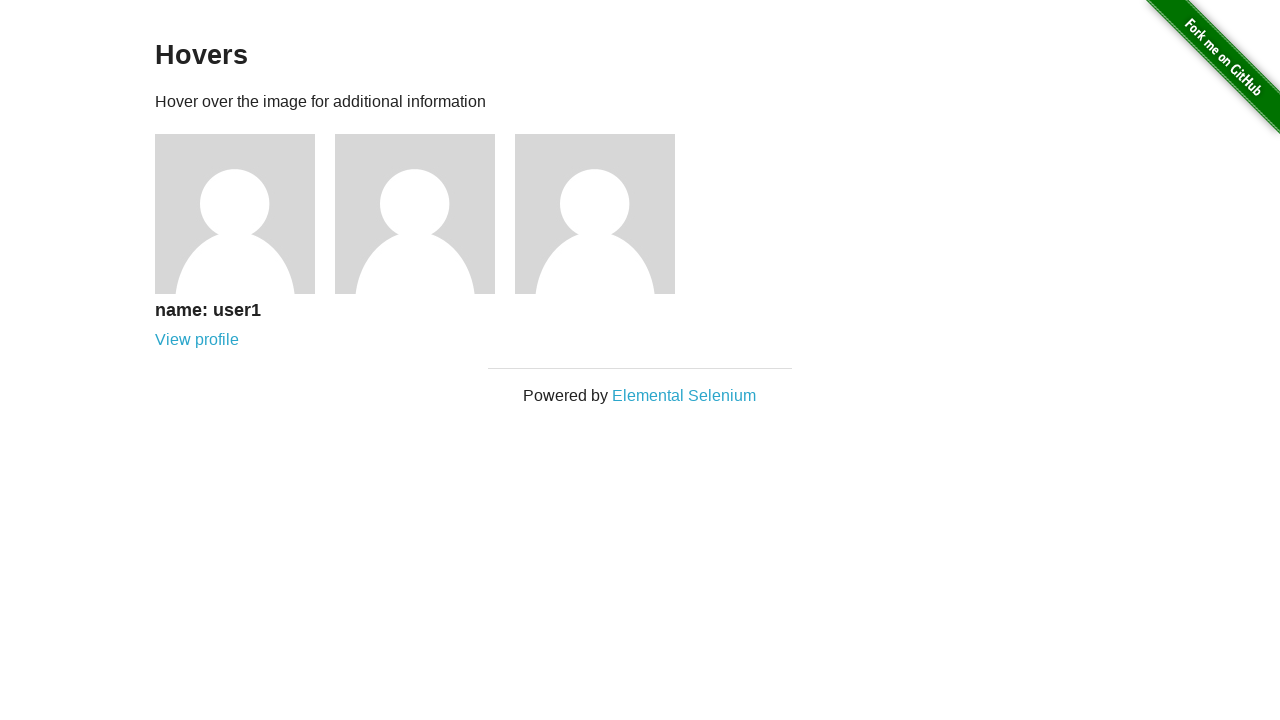